Tests DemoQA Alerts page by triggering a confirmation alert and accepting it

Starting URL: https://demoqa.com/

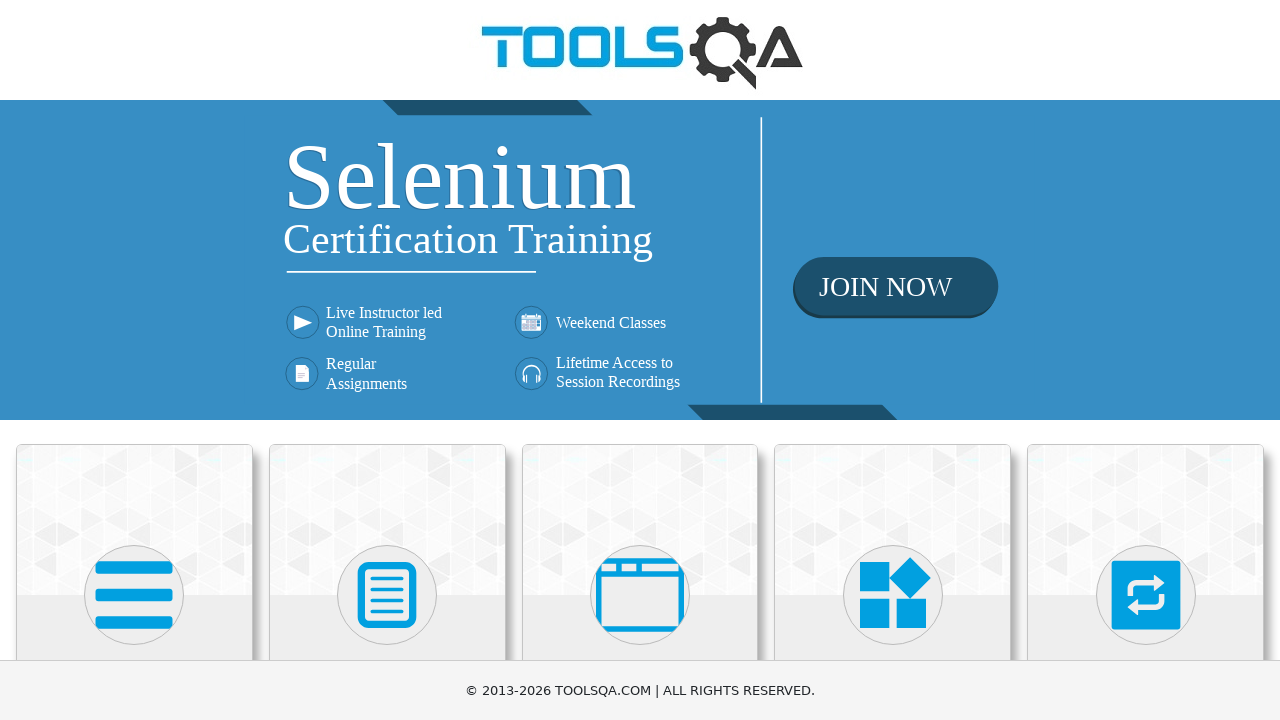

Clicked on Alerts, Frame & Windows card at (640, 360) on xpath=//h5[text()='Alerts, Frame & Windows']
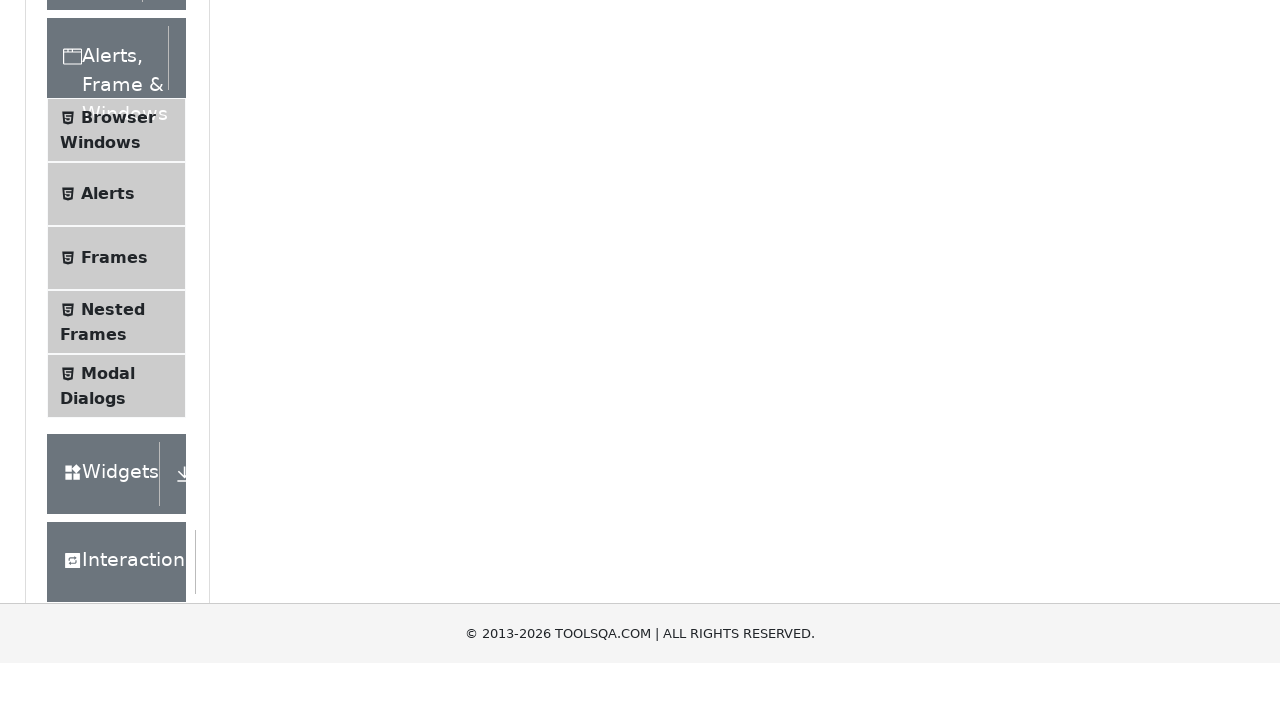

Clicked on Alerts menu item at (116, 501) on (//li[@id='item-1'])[2]
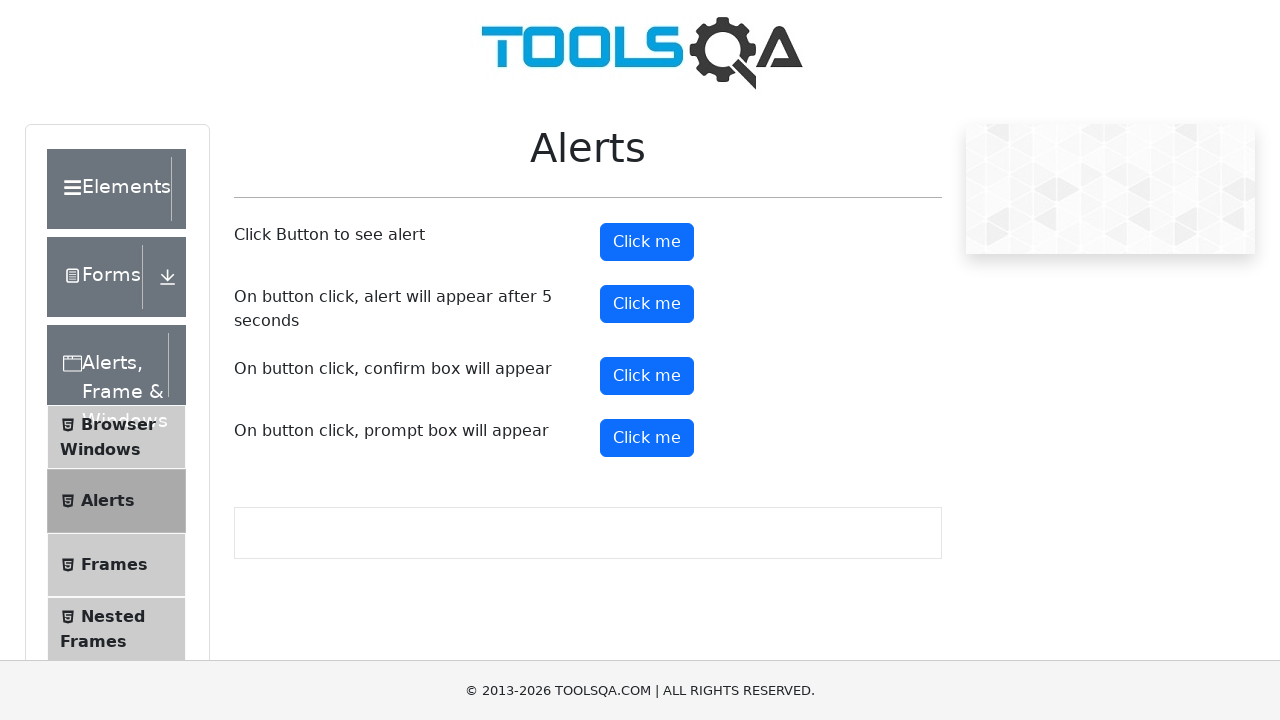

Set up dialog handler to accept alerts
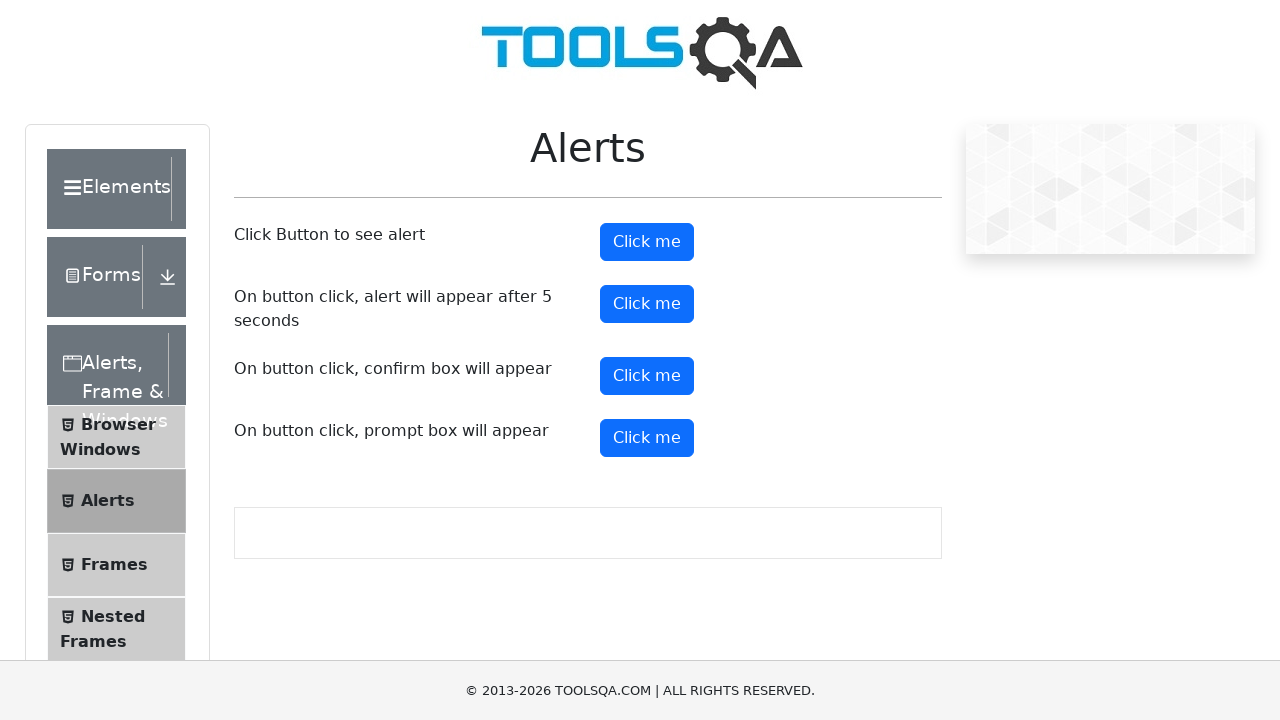

Clicked confirm button to trigger confirmation alert at (647, 376) on #confirmButton
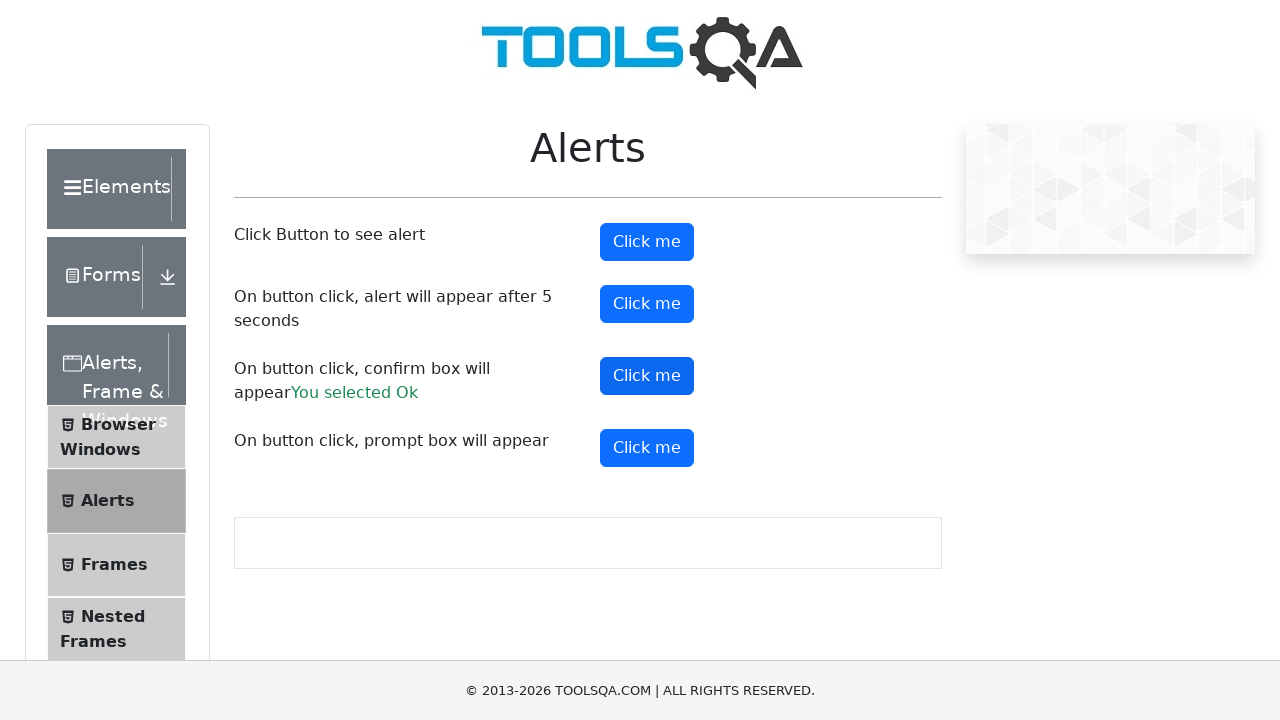

Confirmation result message appeared
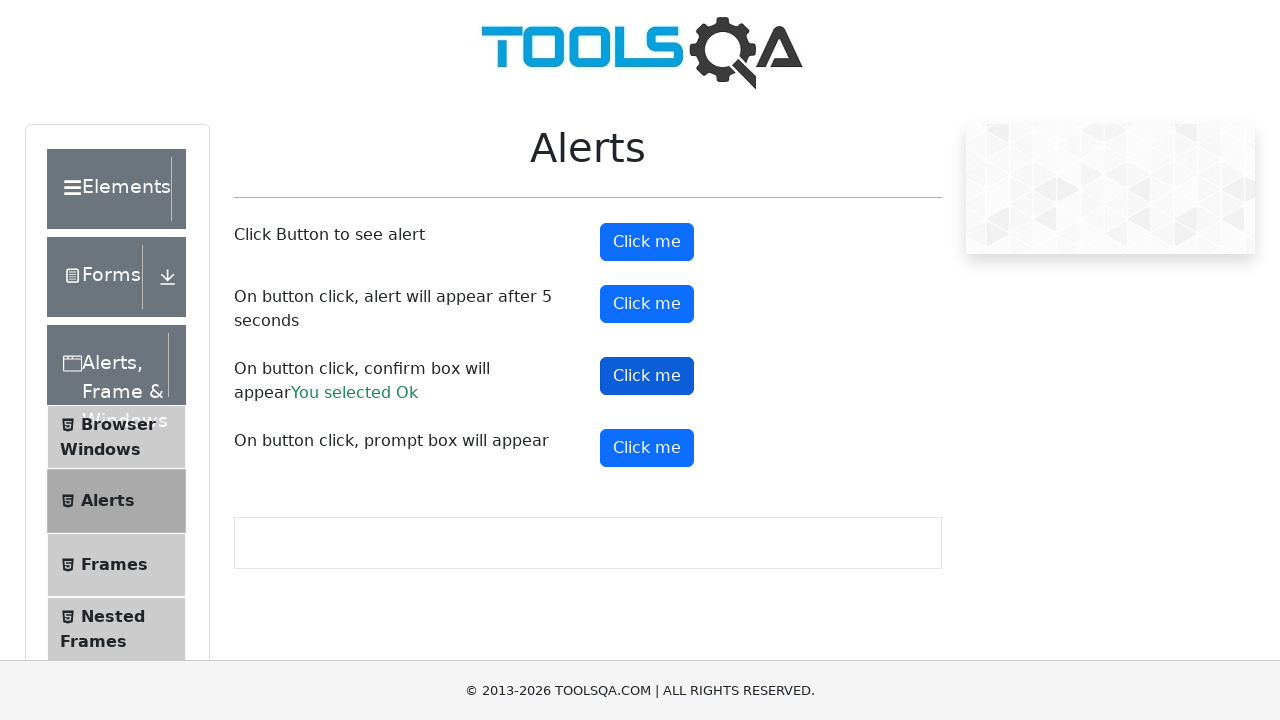

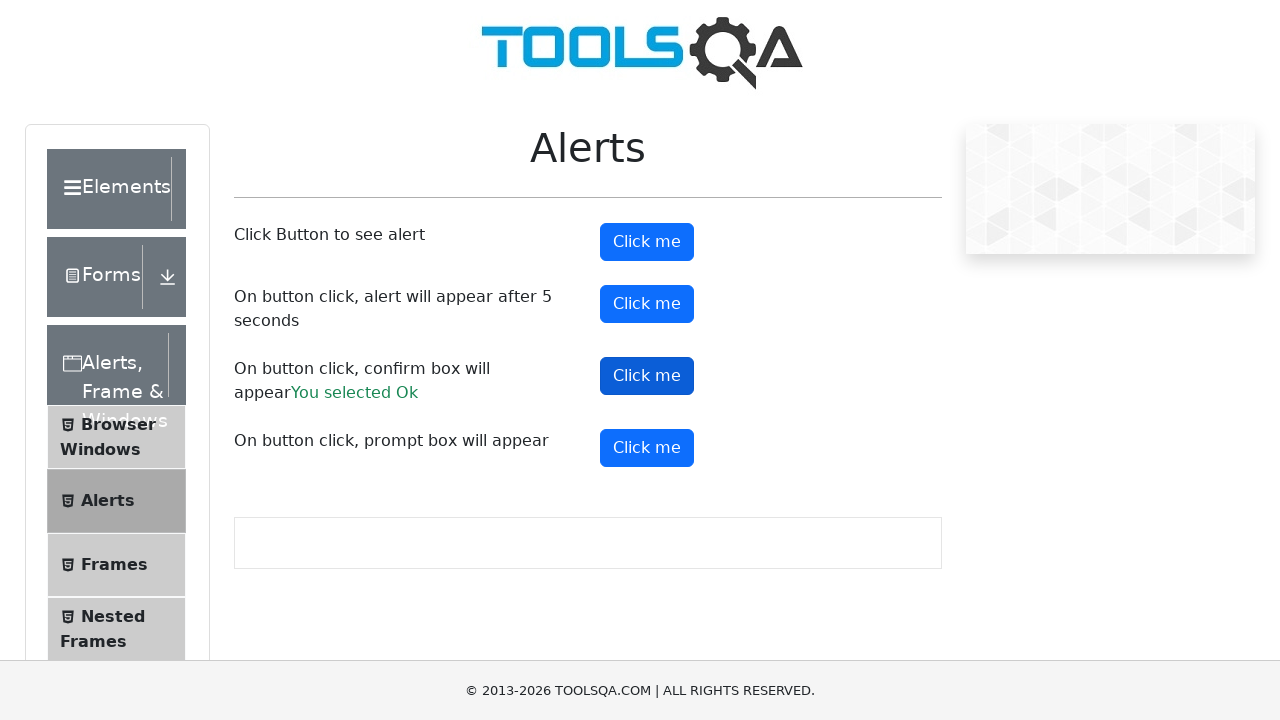